Tests dropdown selection by selecting a color value and multiple car options from select menus

Starting URL: https://demoqa.com/select-menu

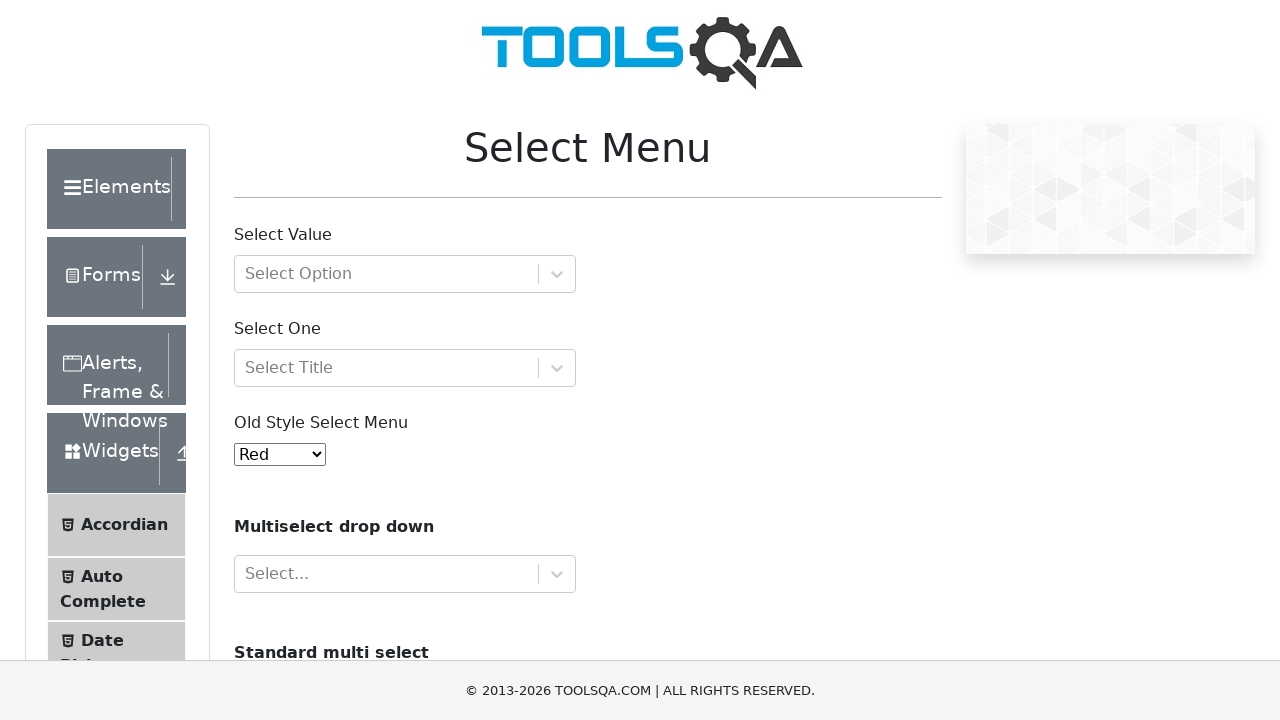

Selected color value '3' from old select menu dropdown on #oldSelectMenu
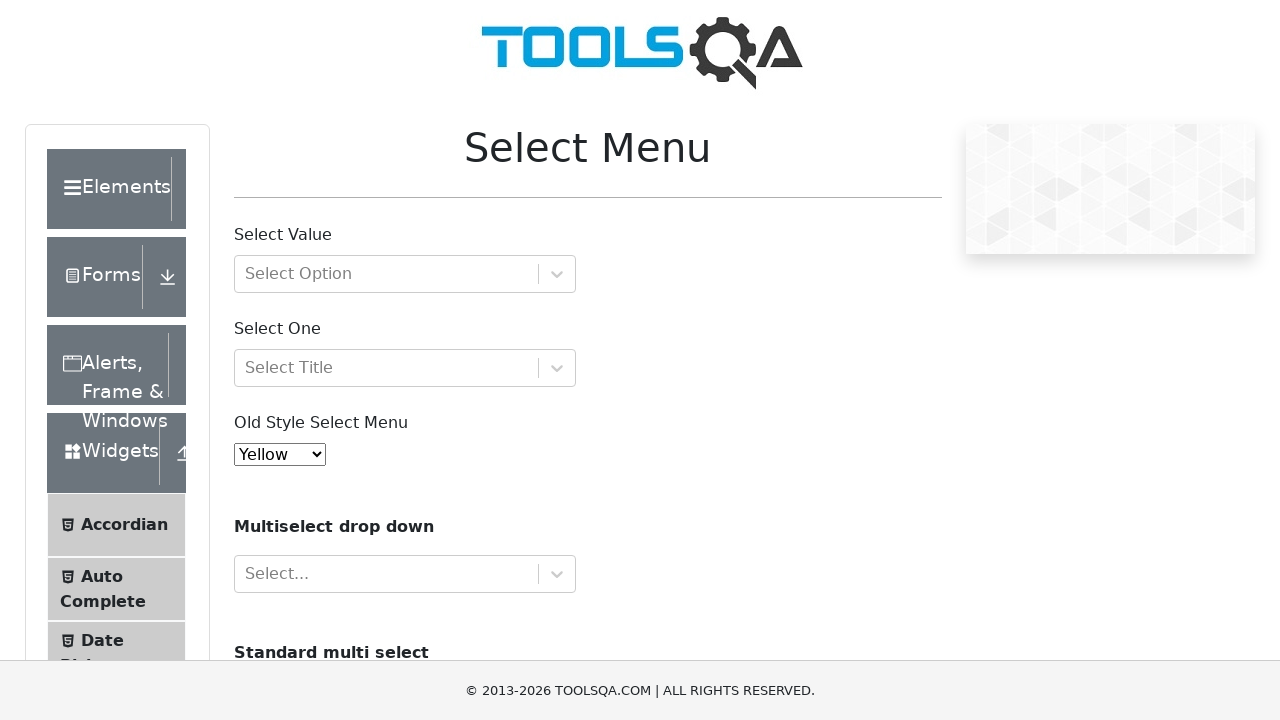

Selected multiple car options 'volvo' and 'audi' from cars dropdown on #cars
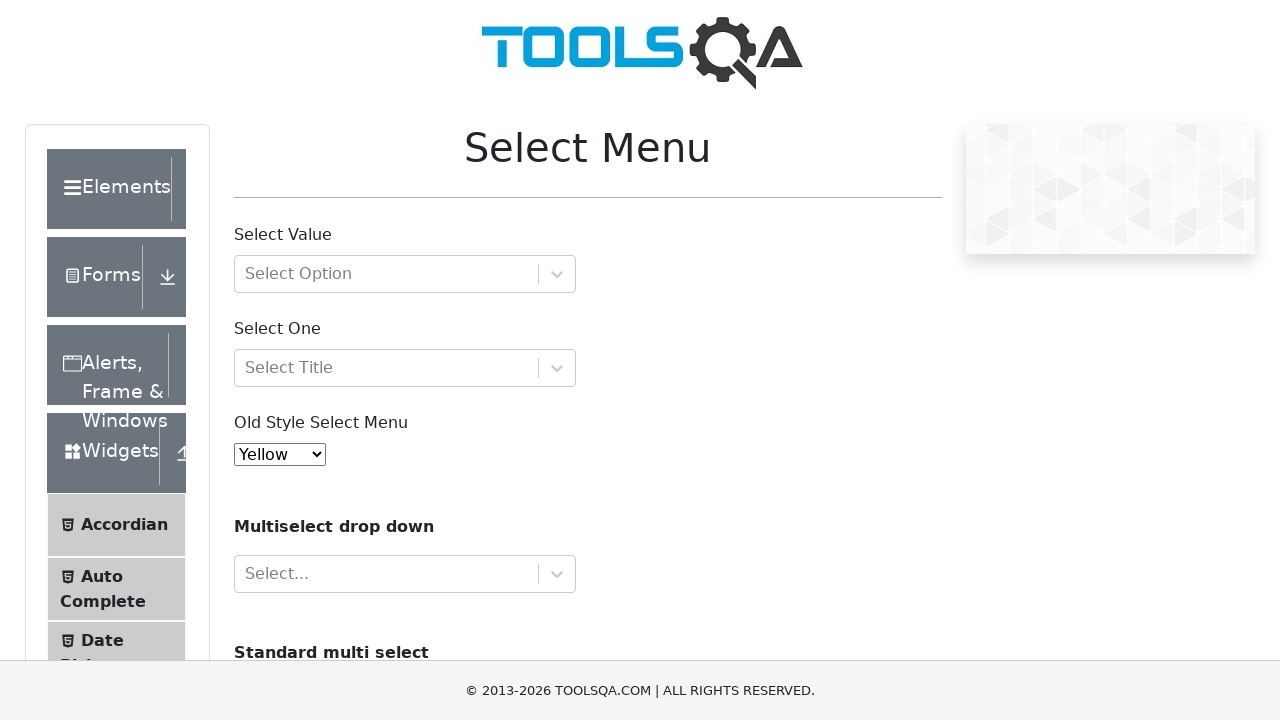

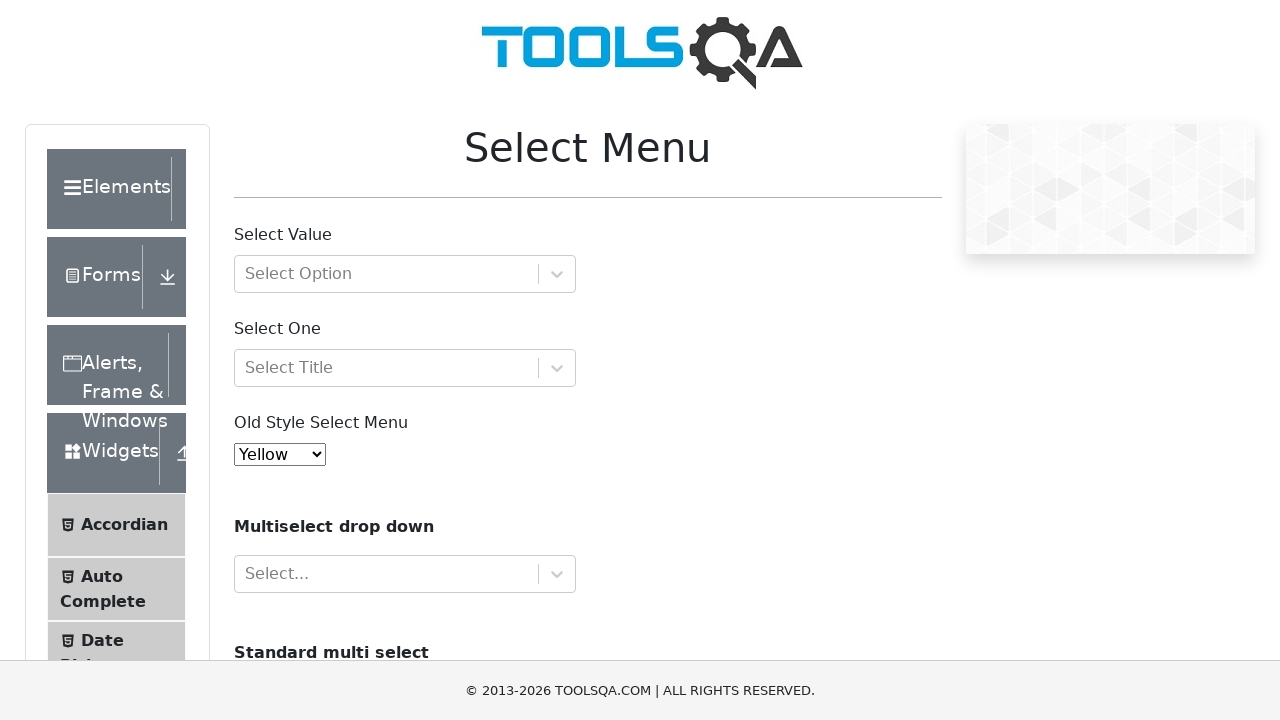